Tests a demo table by clicking on the demotable link and verifying that usernames in the table follow the expected format (first letter of firstname + lastname in lowercase)

Starting URL: http://automationbykrishna.com

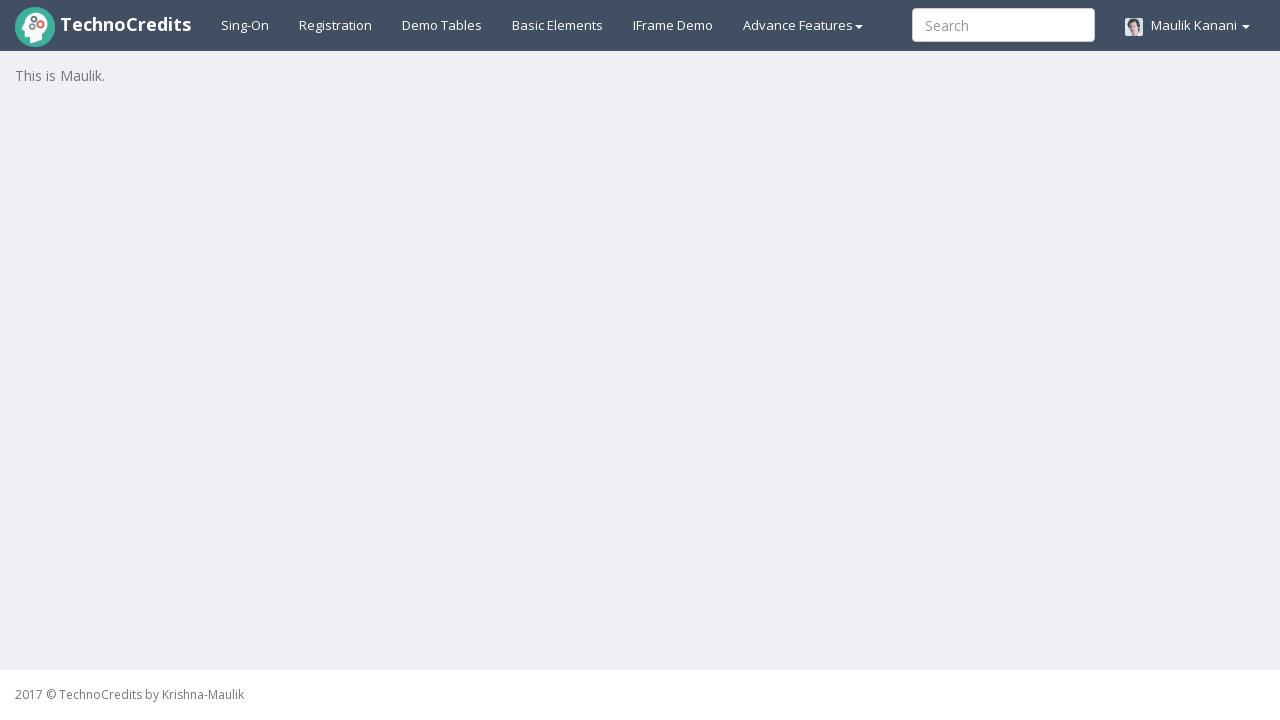

Navigated to http://automationbykrishna.com
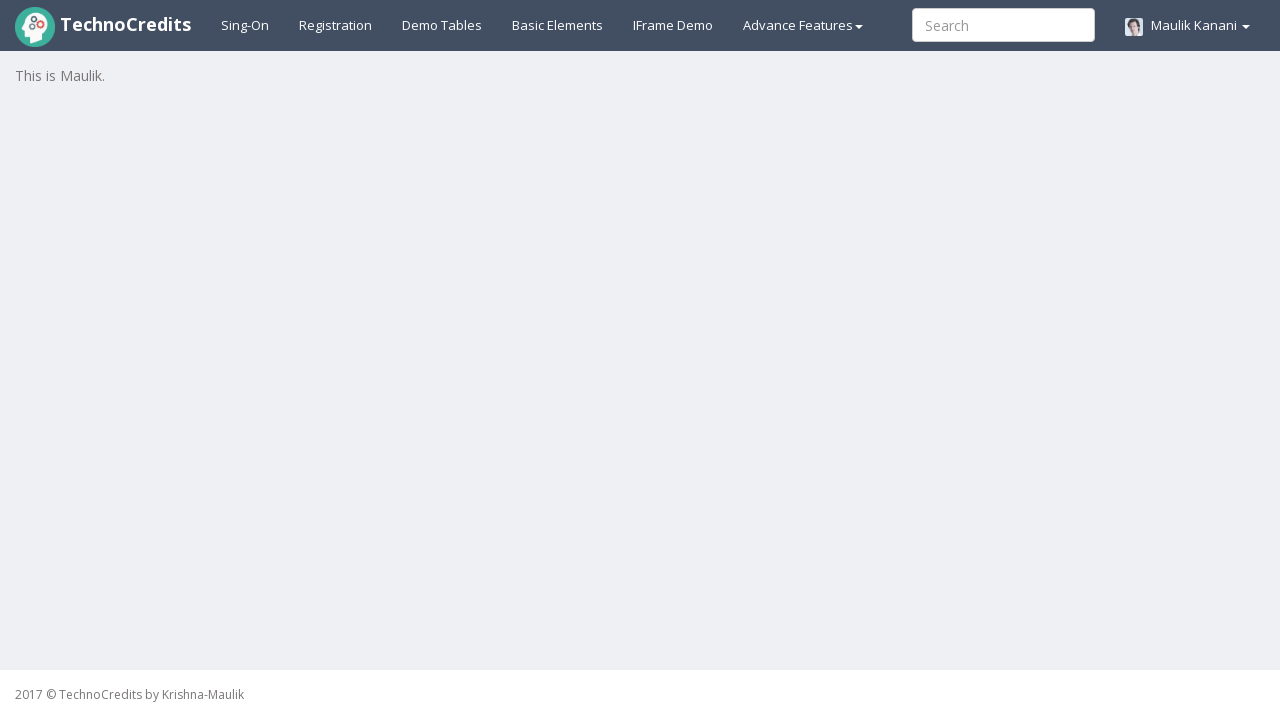

Clicked on Demotable link at (442, 25) on a#demotable
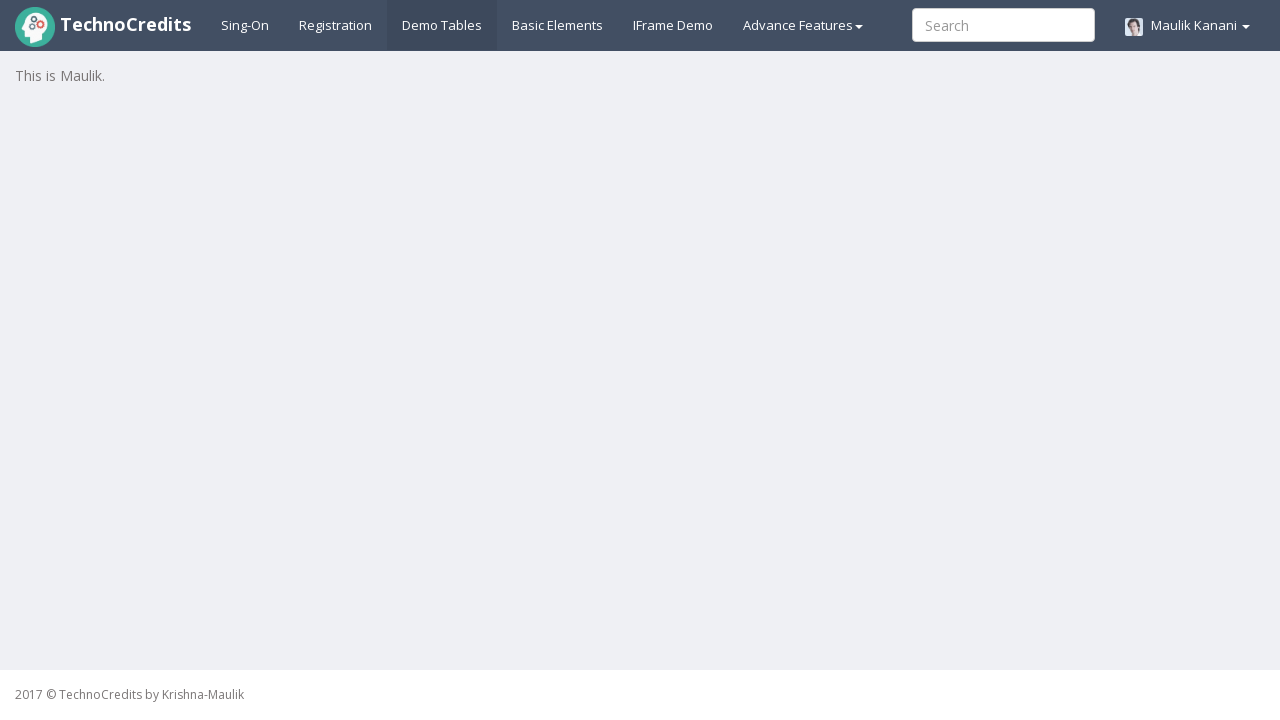

Demo table loaded successfully
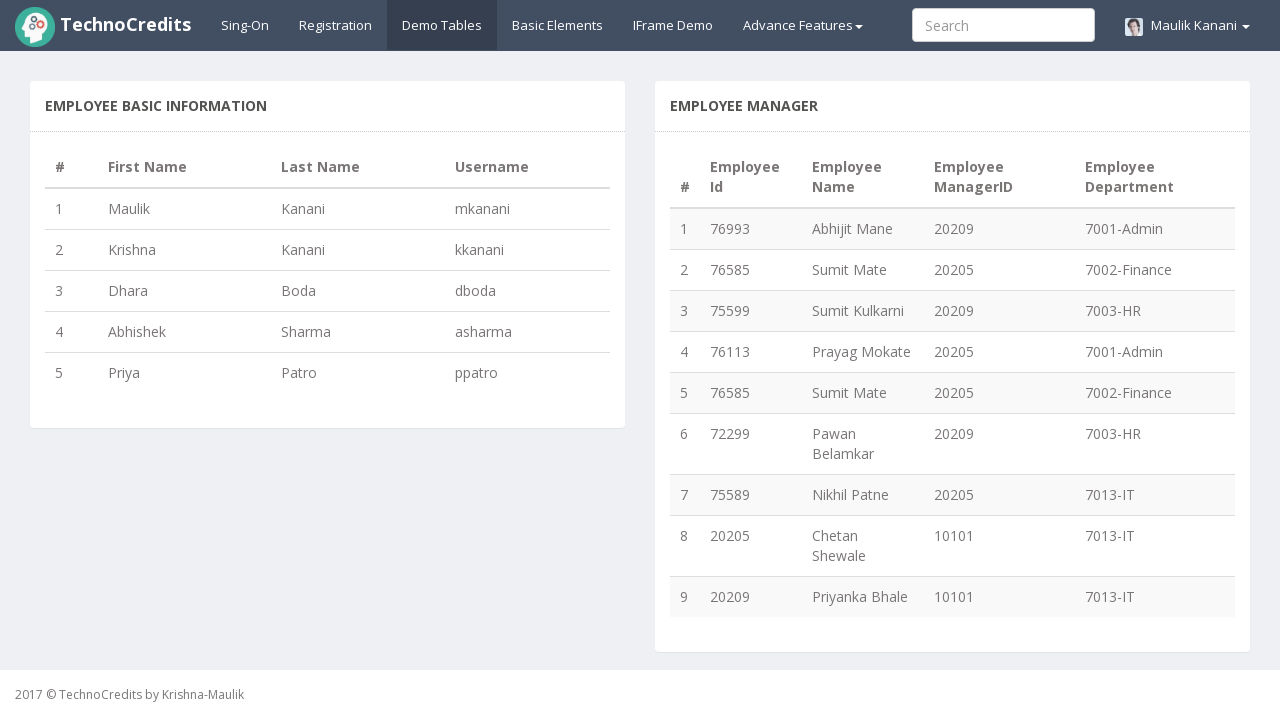

Retrieved table rows - total count: 5
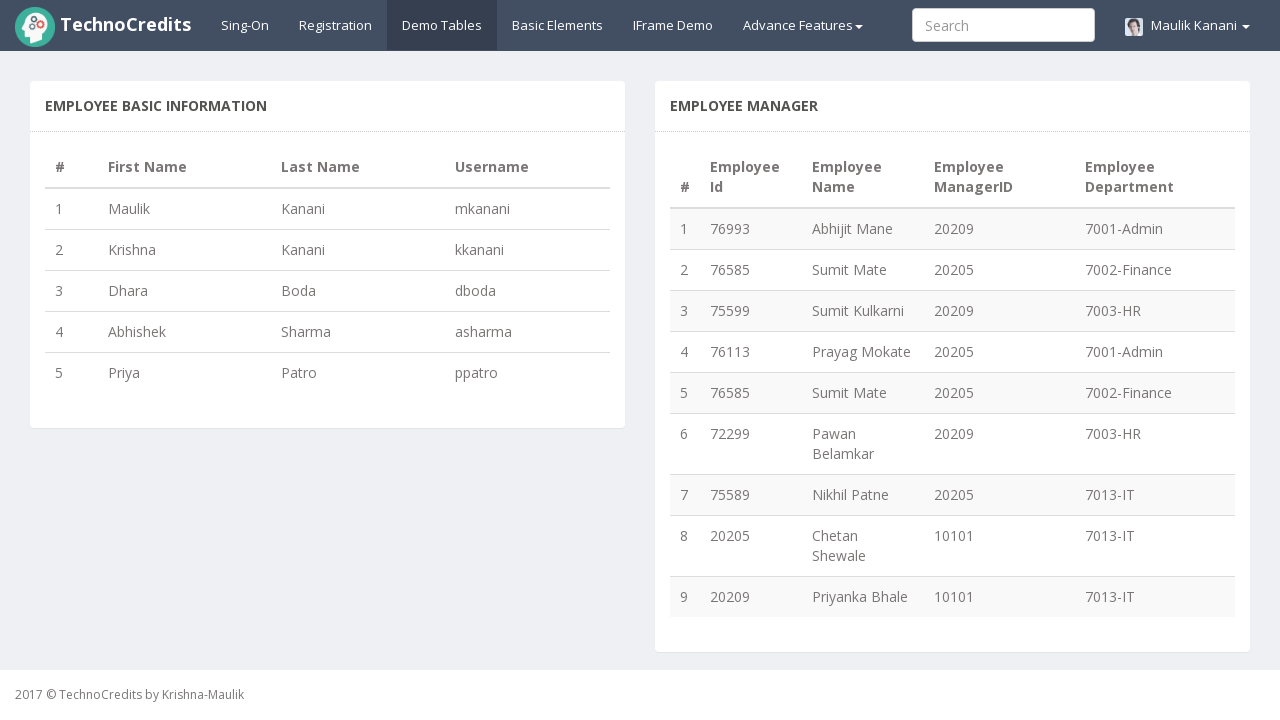

Retrieved firstname 'Maulik' from row 1
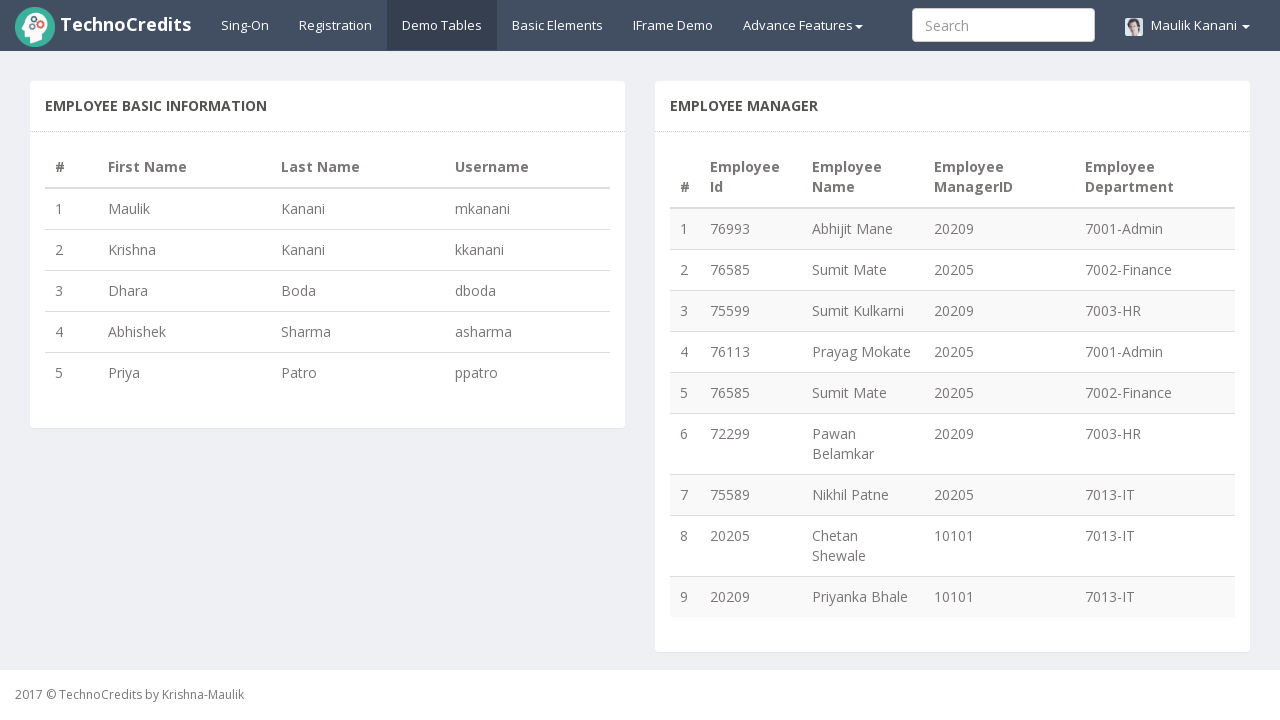

Retrieved lastname 'Kanani' from row 1
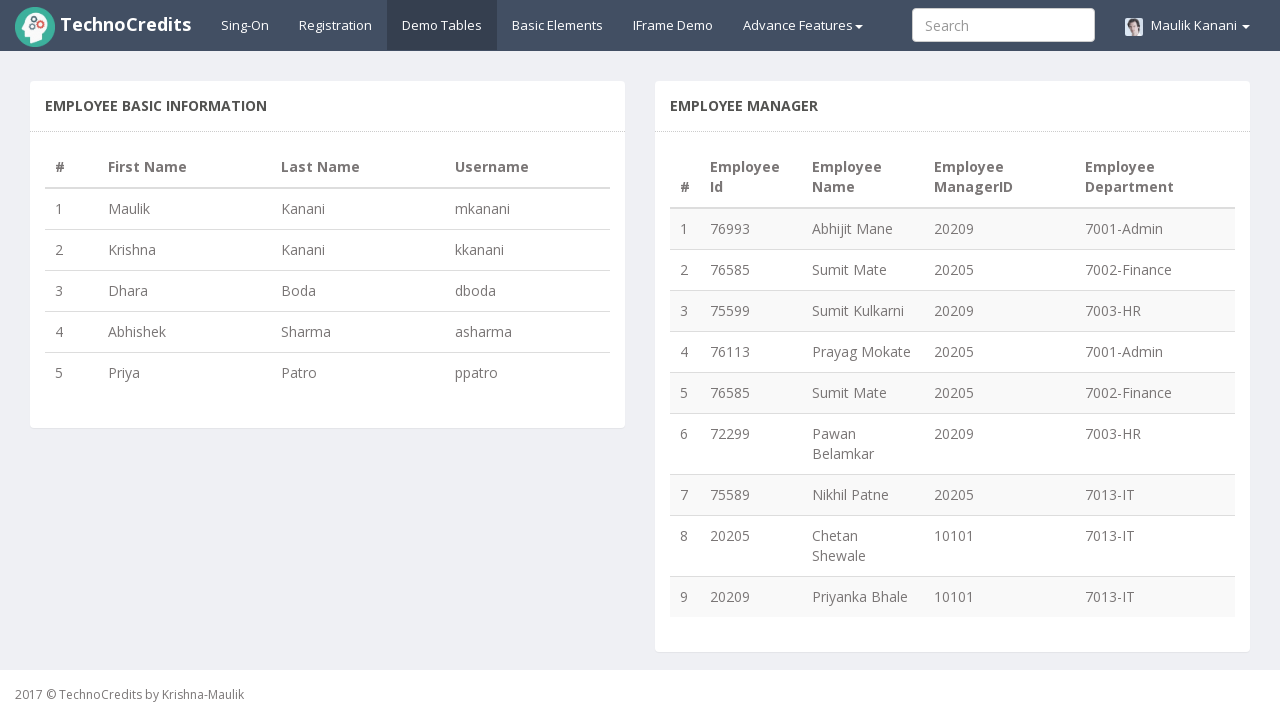

Retrieved username 'mkanani' from row 1
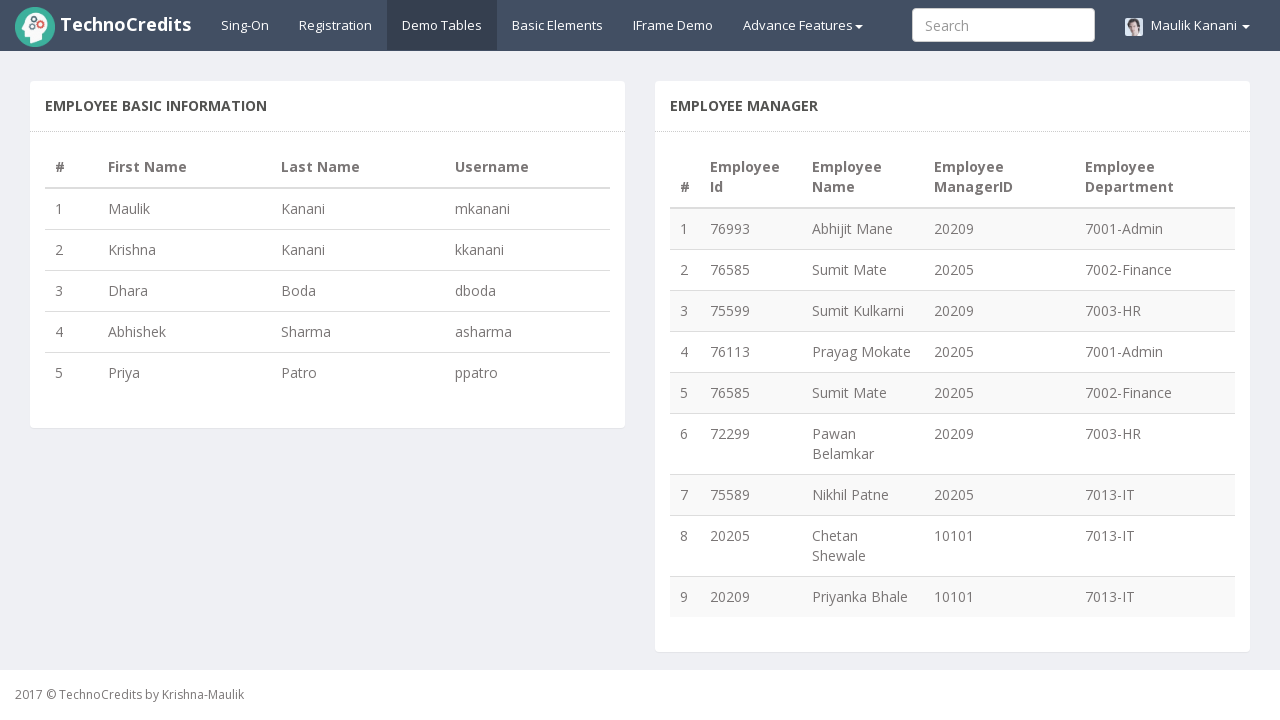

Verified username in row 1: 'mkanani' matches expected format 'mkanani'
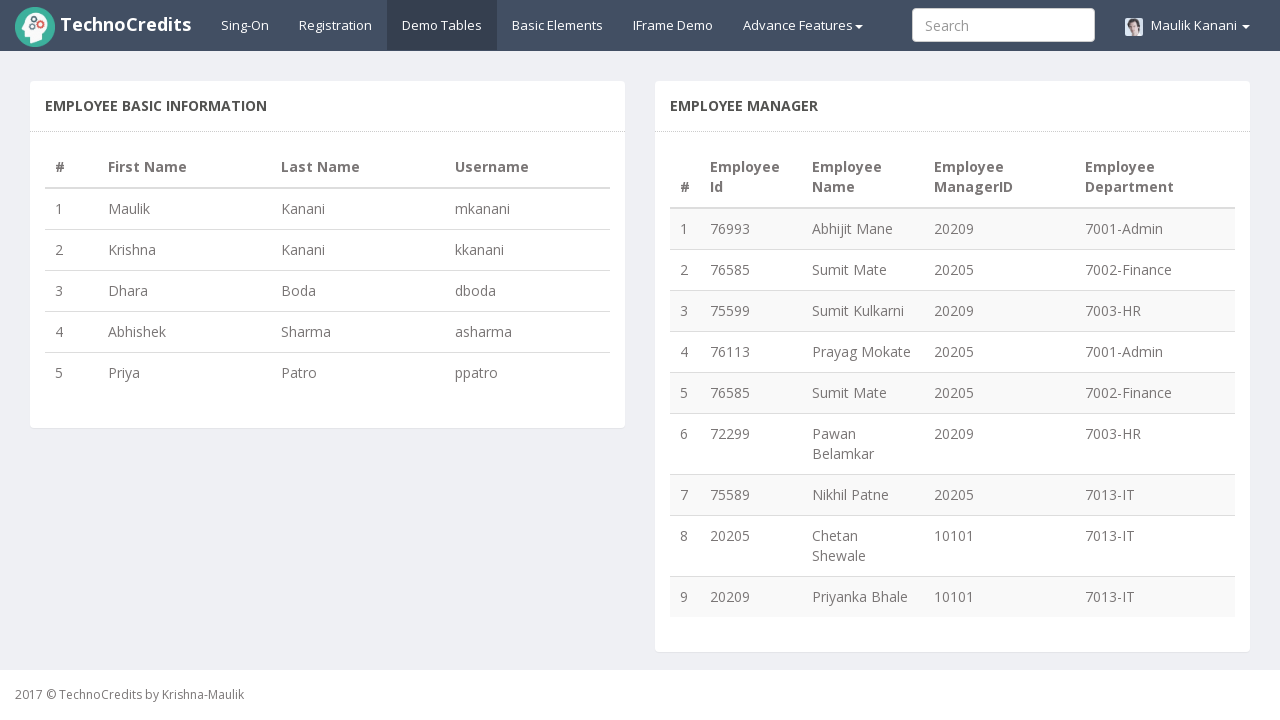

Retrieved firstname 'Krishna' from row 2
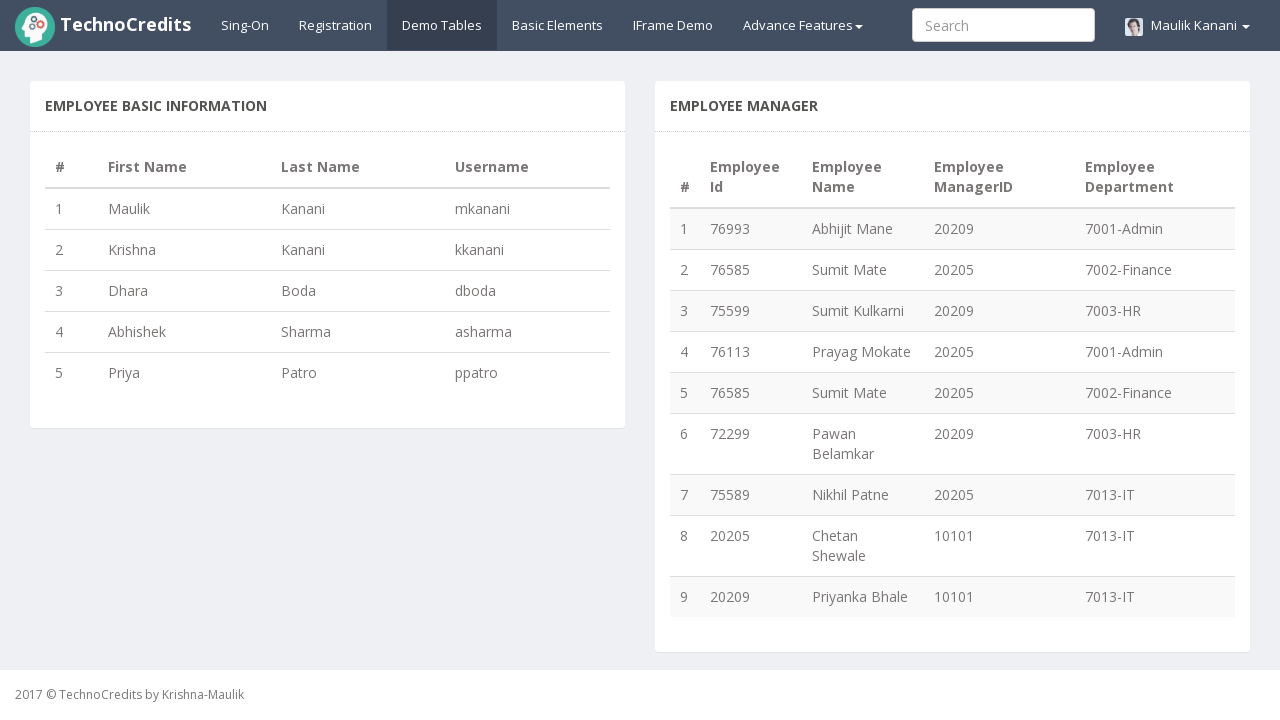

Retrieved lastname 'Kanani' from row 2
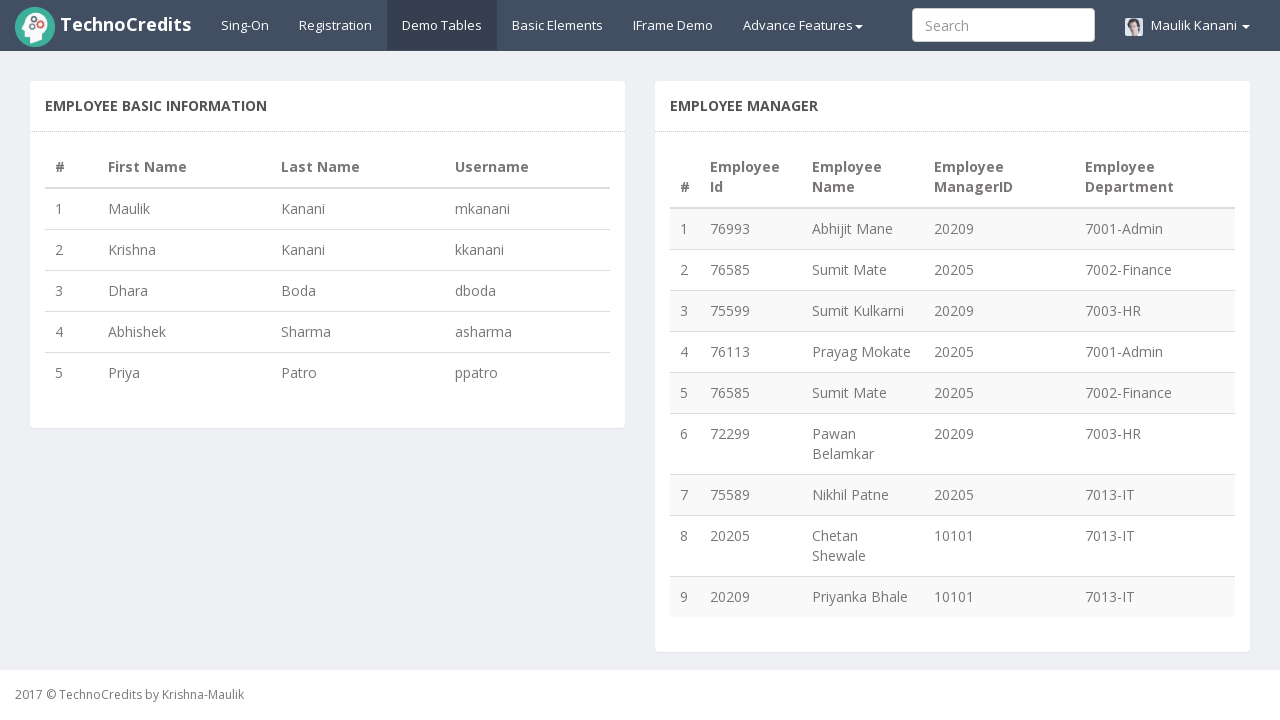

Retrieved username 'kkanani' from row 2
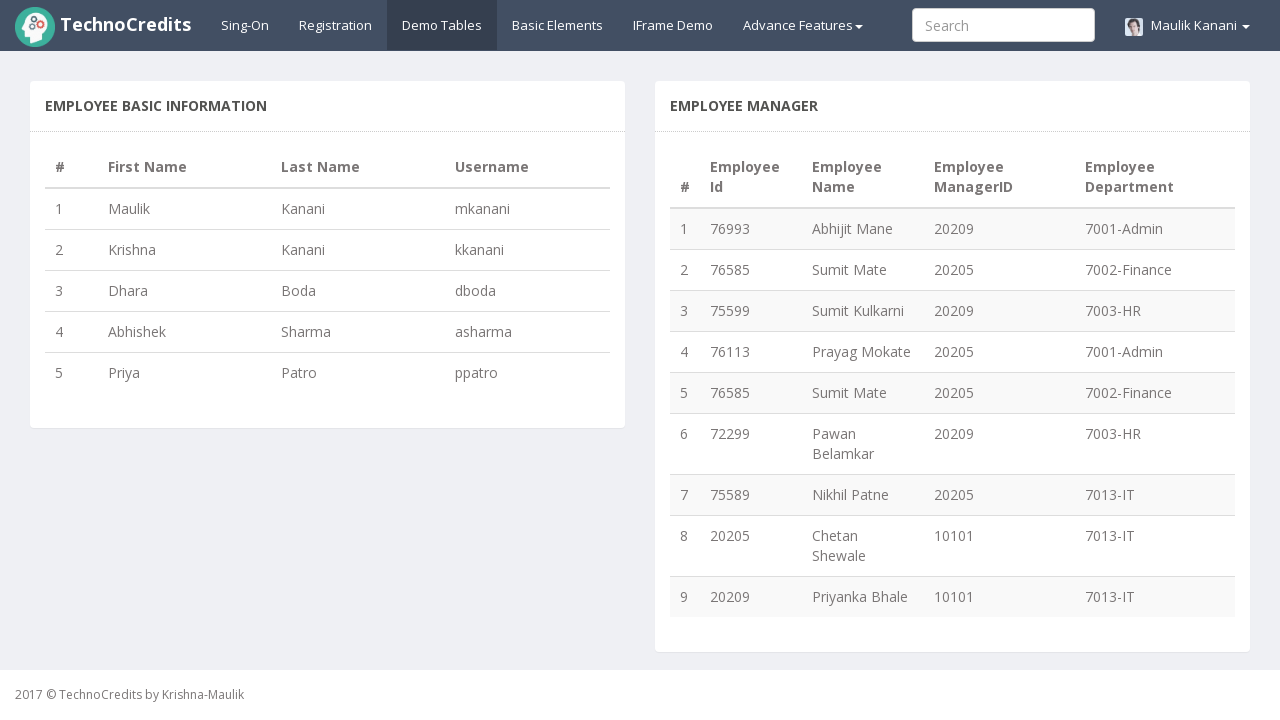

Verified username in row 2: 'kkanani' matches expected format 'kkanani'
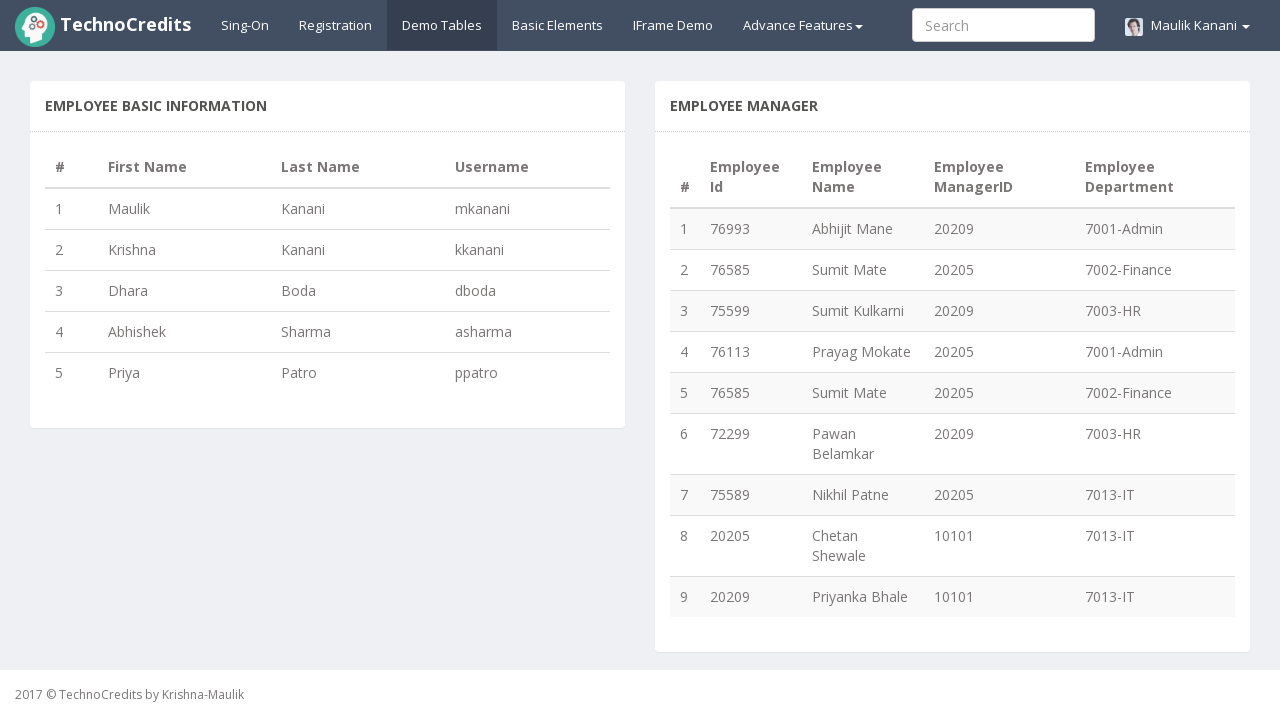

Retrieved firstname 'Dhara' from row 3
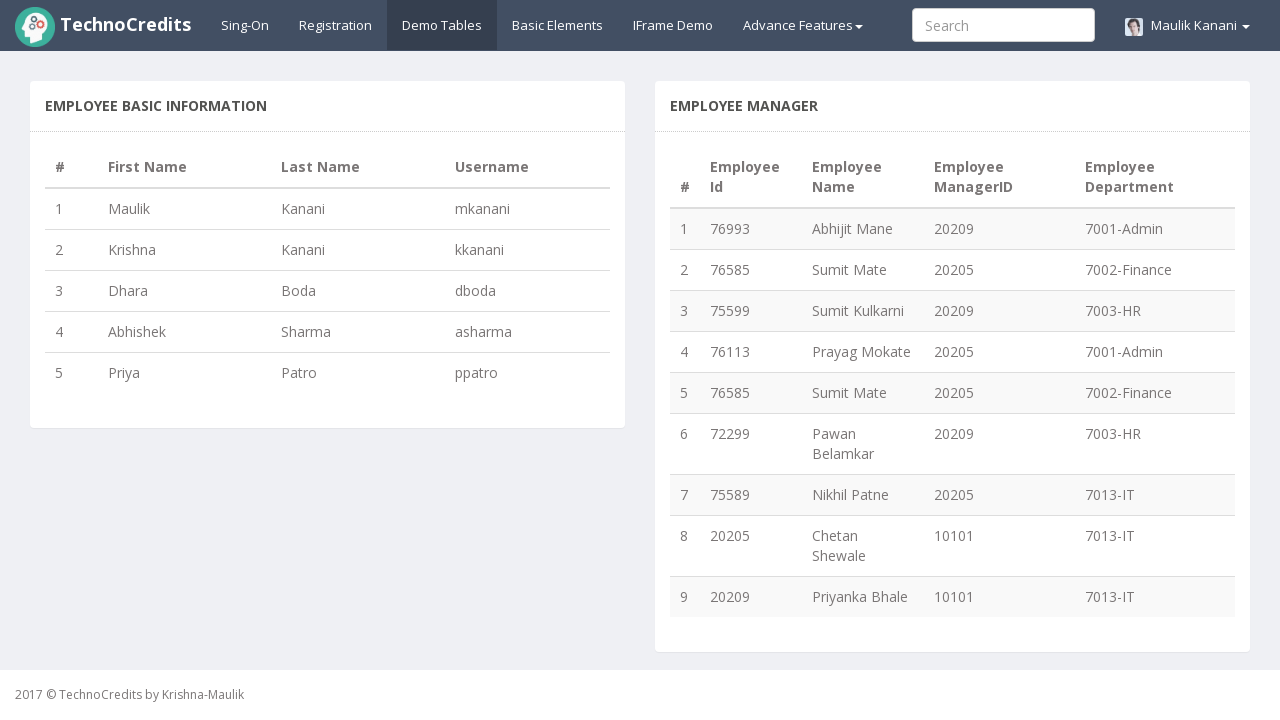

Retrieved lastname 'Boda' from row 3
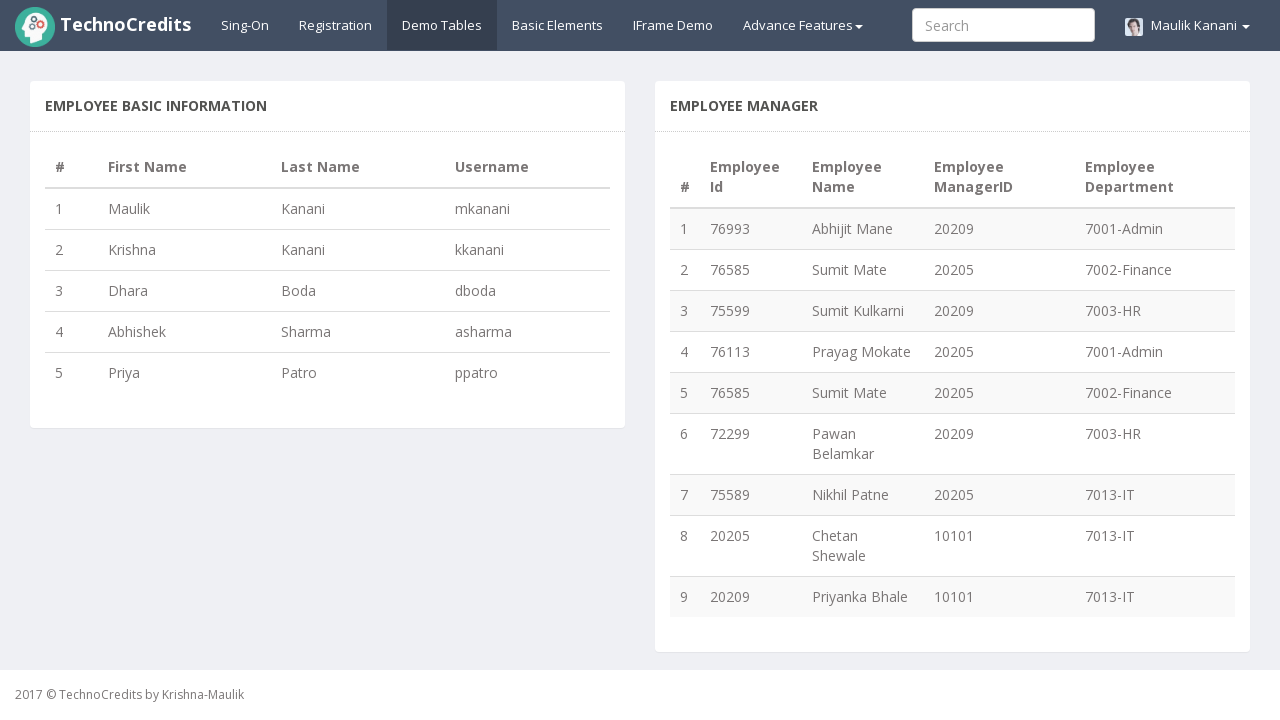

Retrieved username 'dboda' from row 3
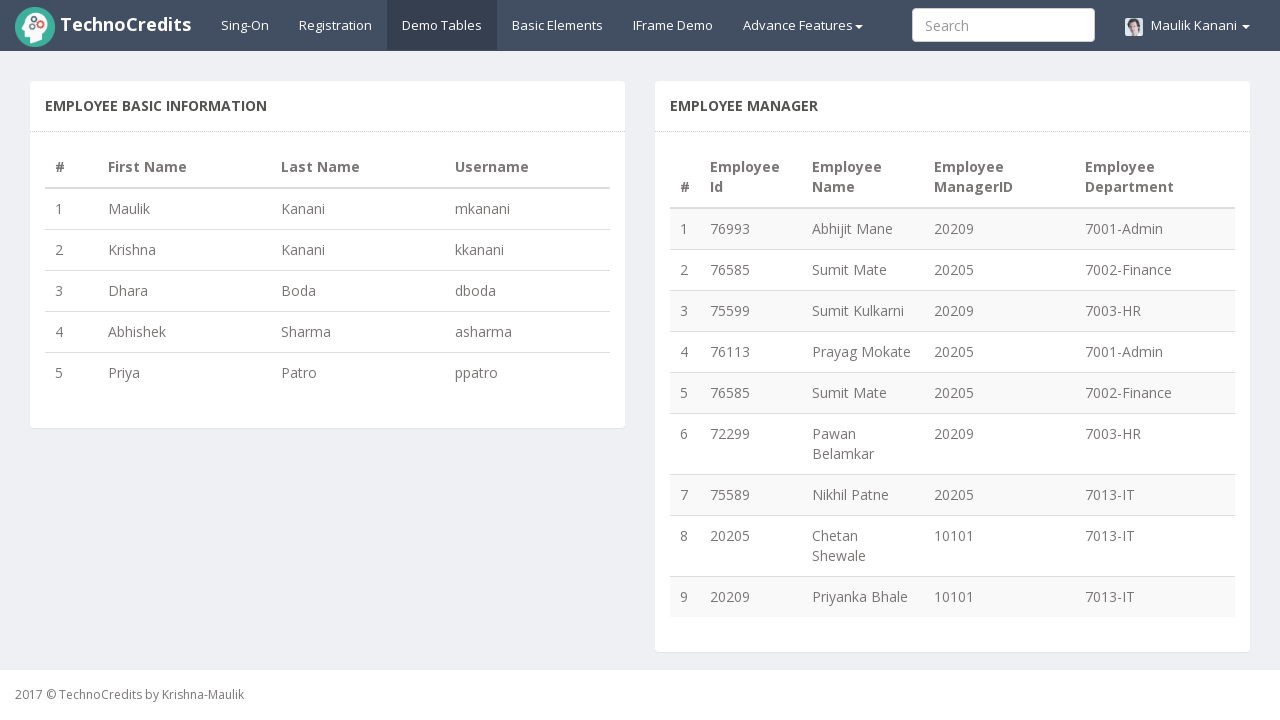

Verified username in row 3: 'dboda' matches expected format 'dboda'
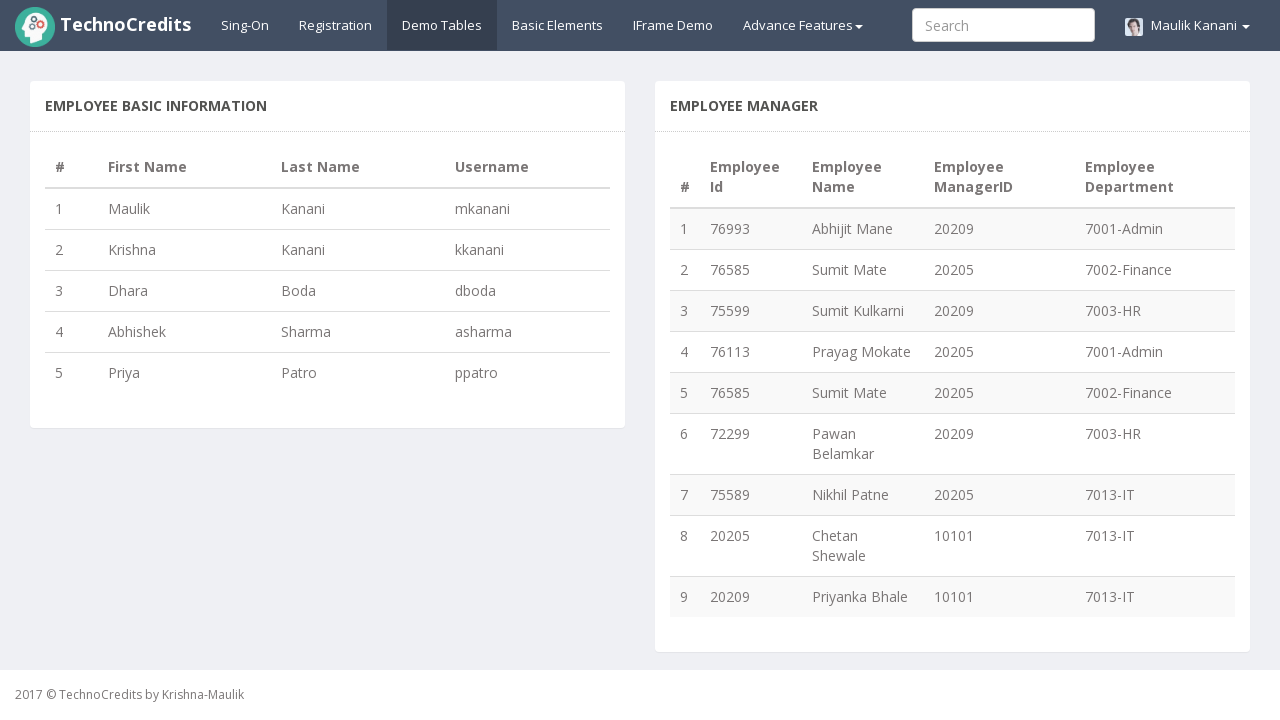

Retrieved firstname 'Abhishek' from row 4
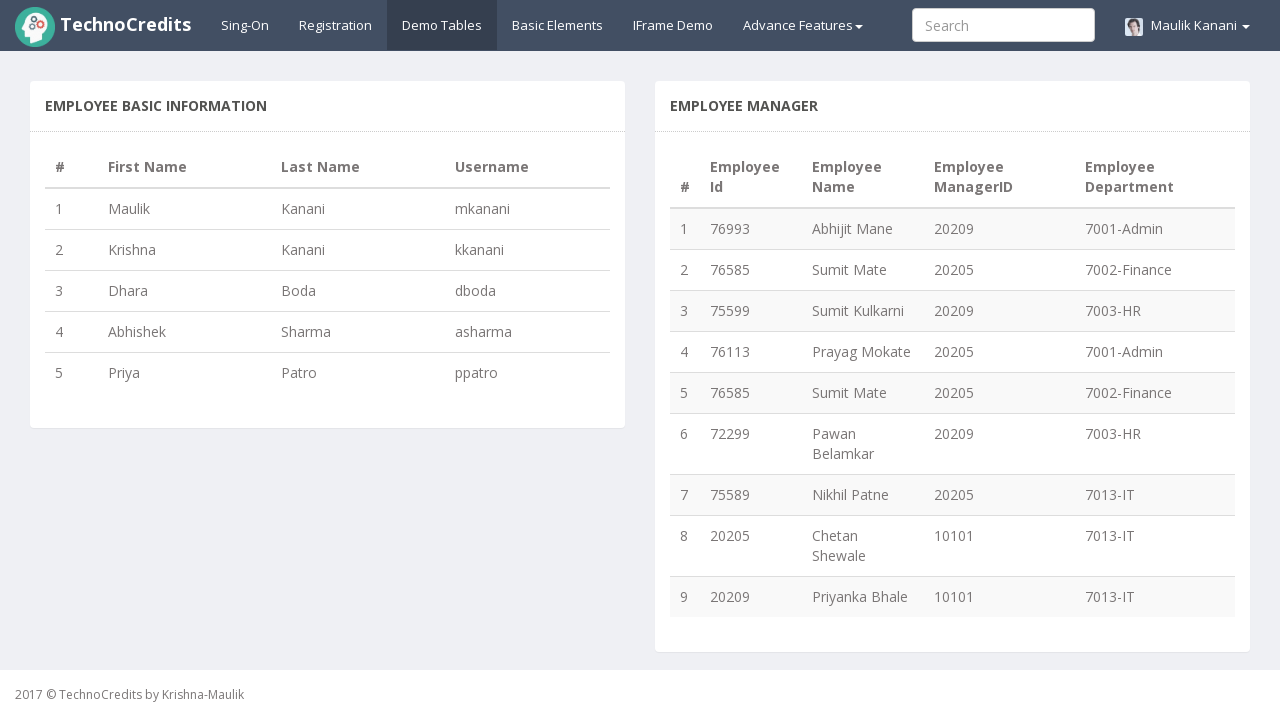

Retrieved lastname 'Sharma' from row 4
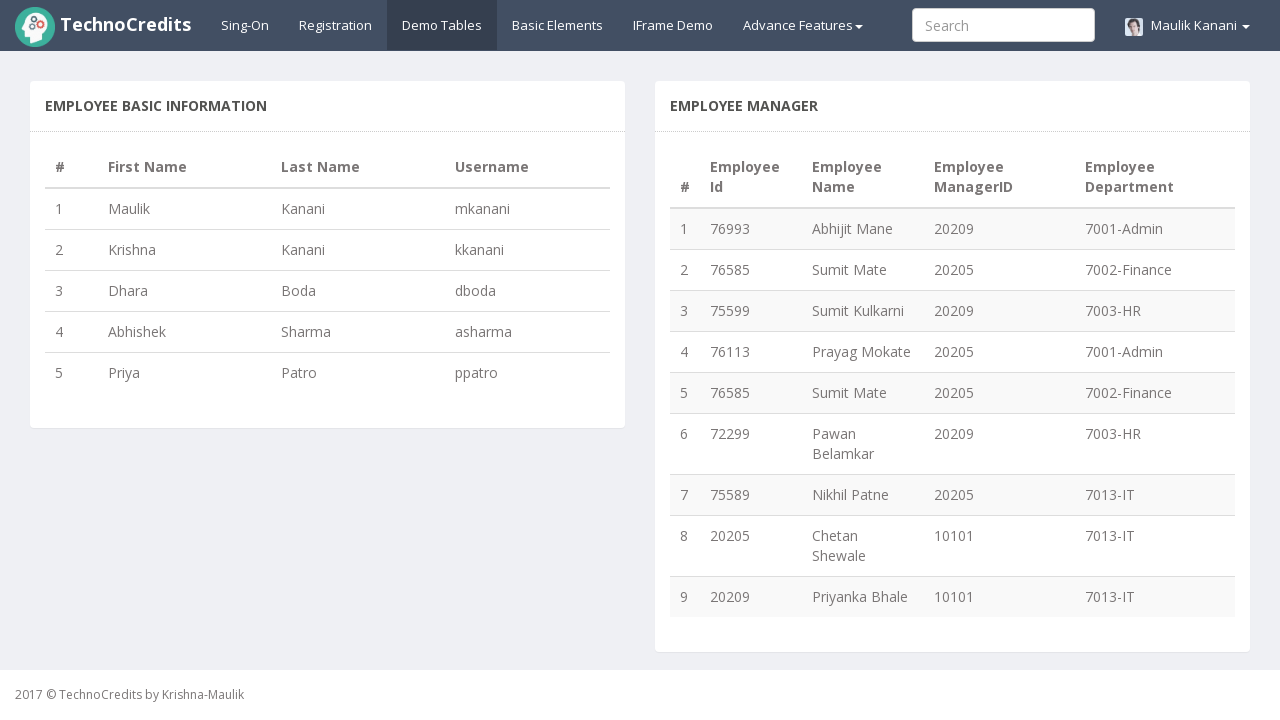

Retrieved username 'asharma' from row 4
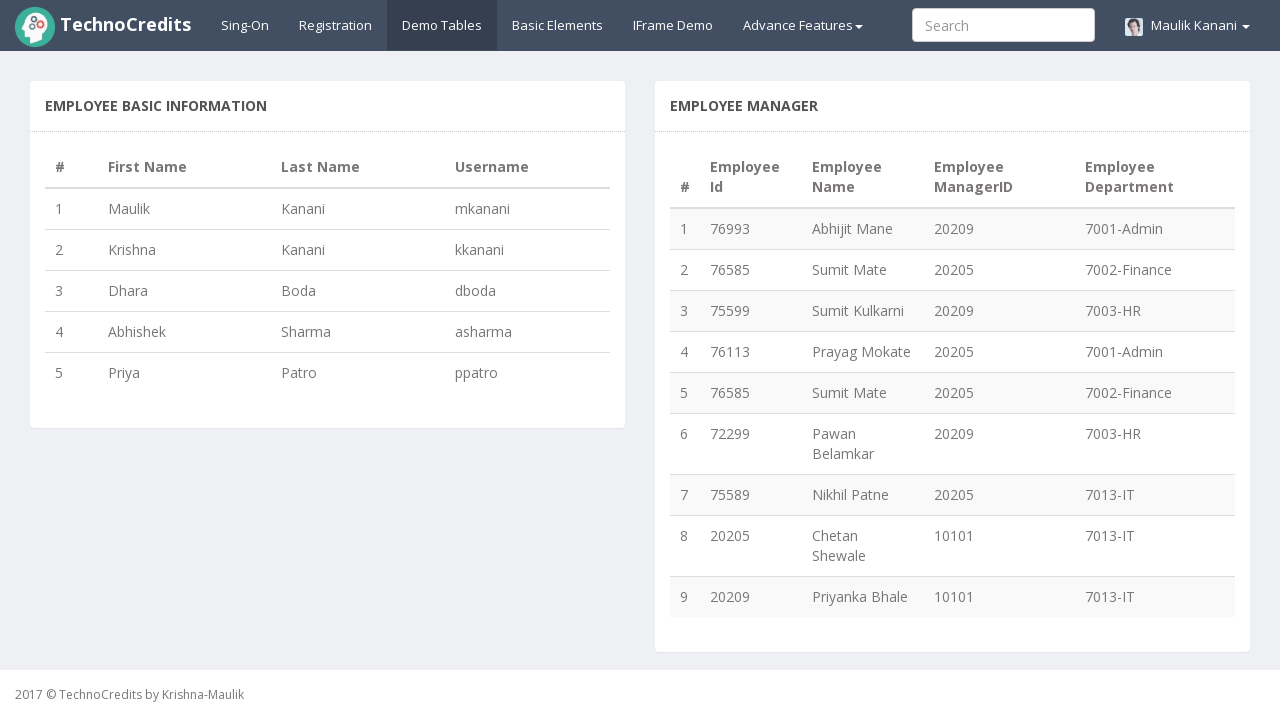

Verified username in row 4: 'asharma' matches expected format 'asharma'
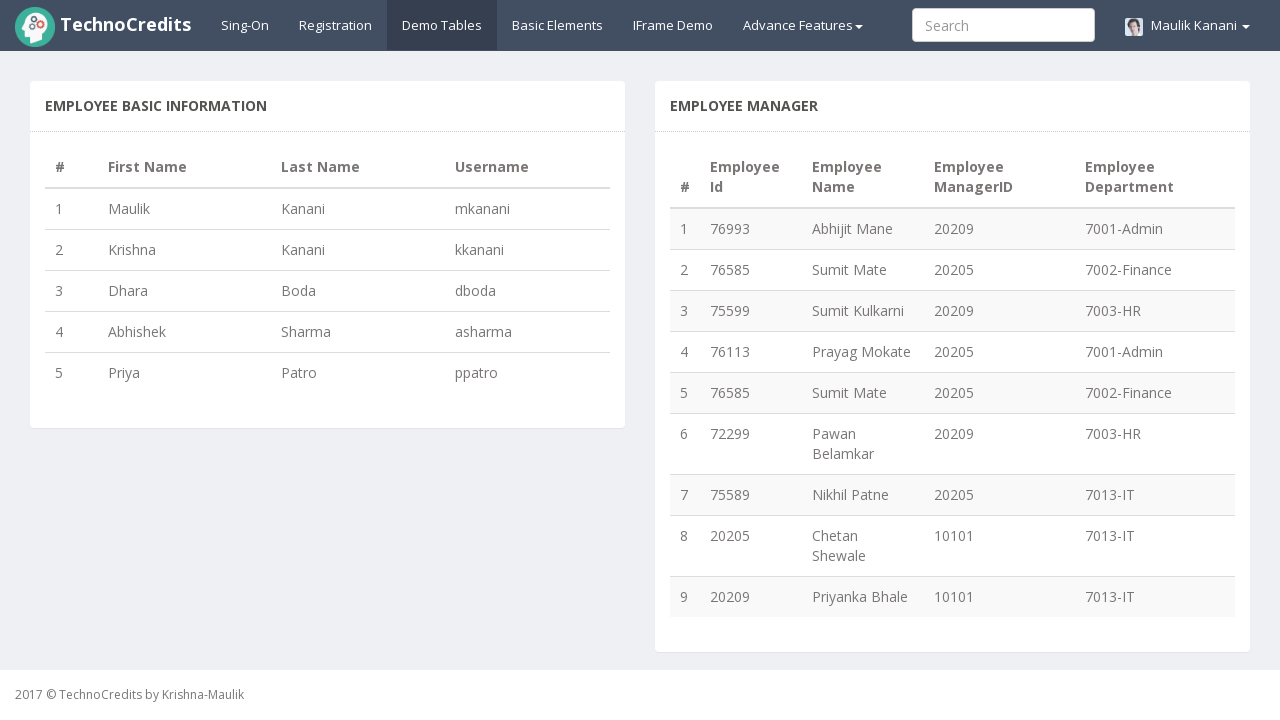

Retrieved firstname 'Priya' from row 5
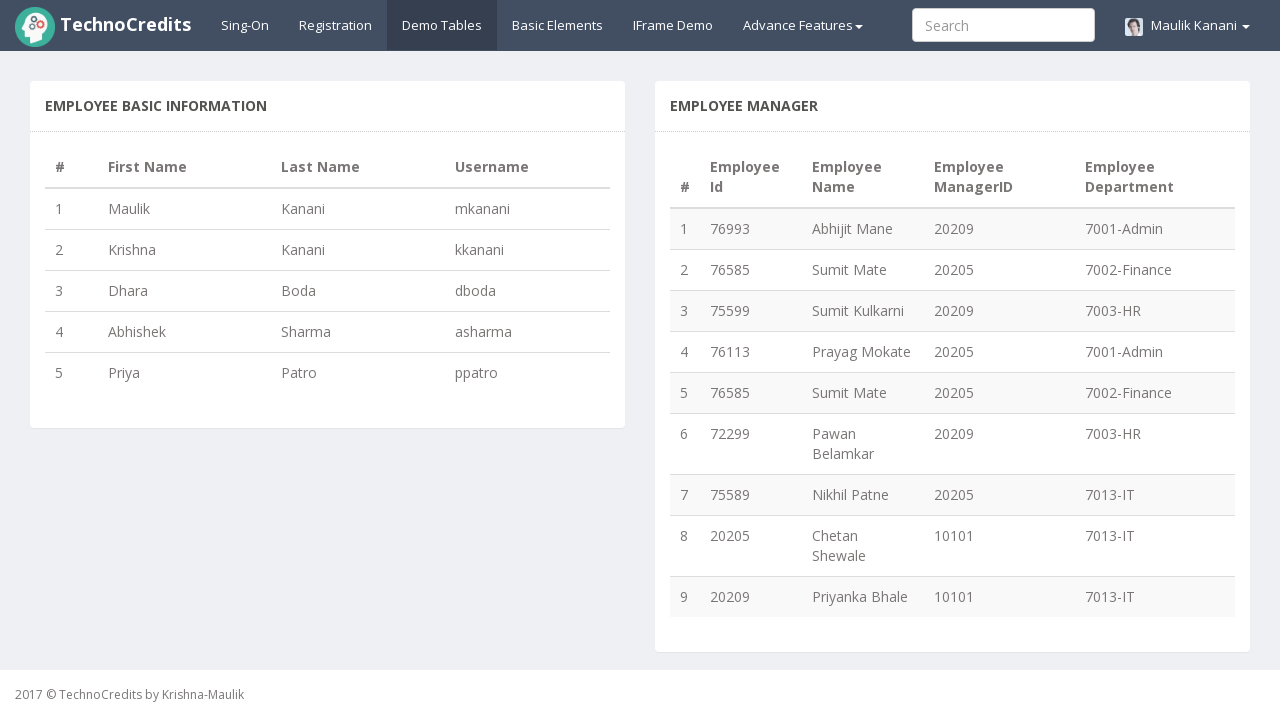

Retrieved lastname 'Patro' from row 5
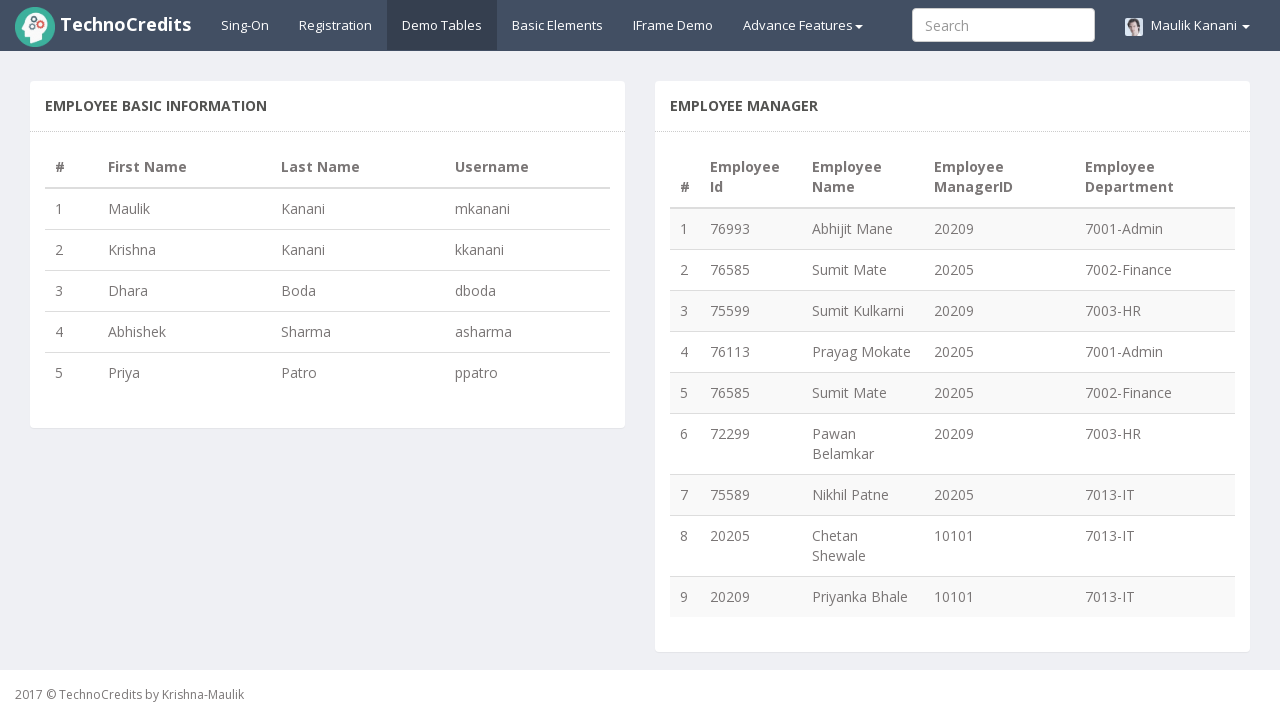

Retrieved username 'ppatro' from row 5
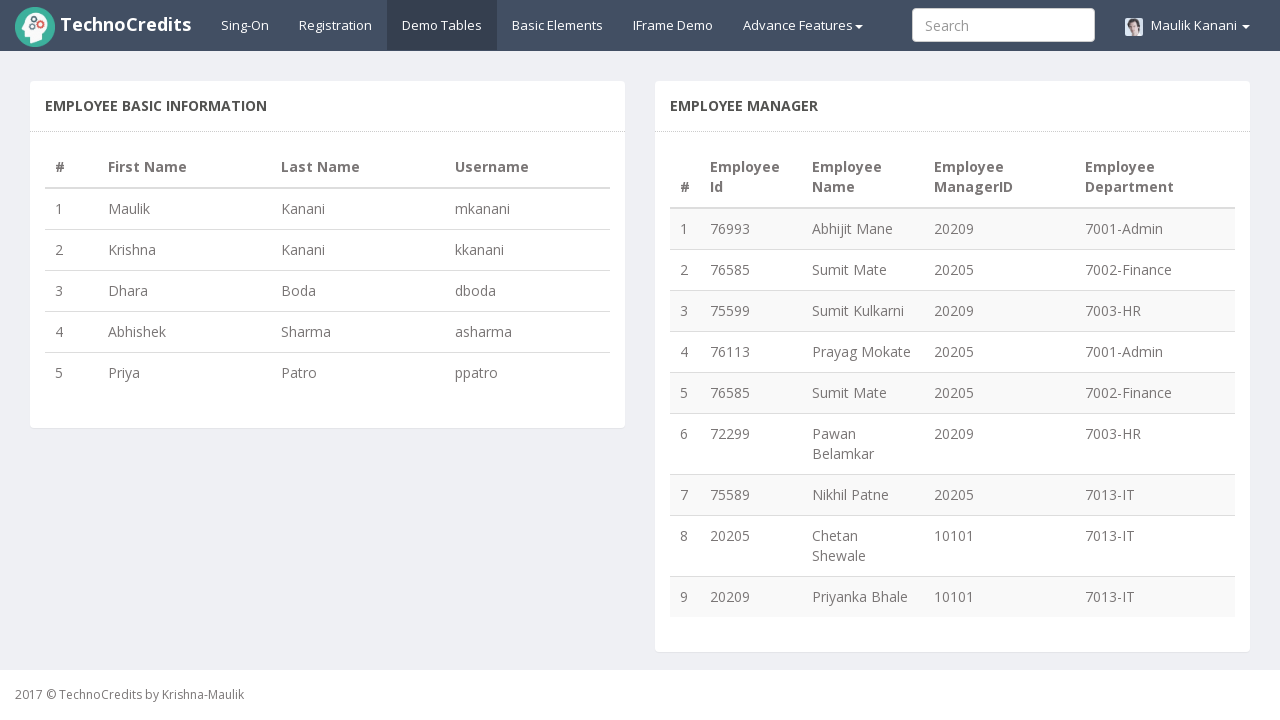

Verified username in row 5: 'ppatro' matches expected format 'ppatro'
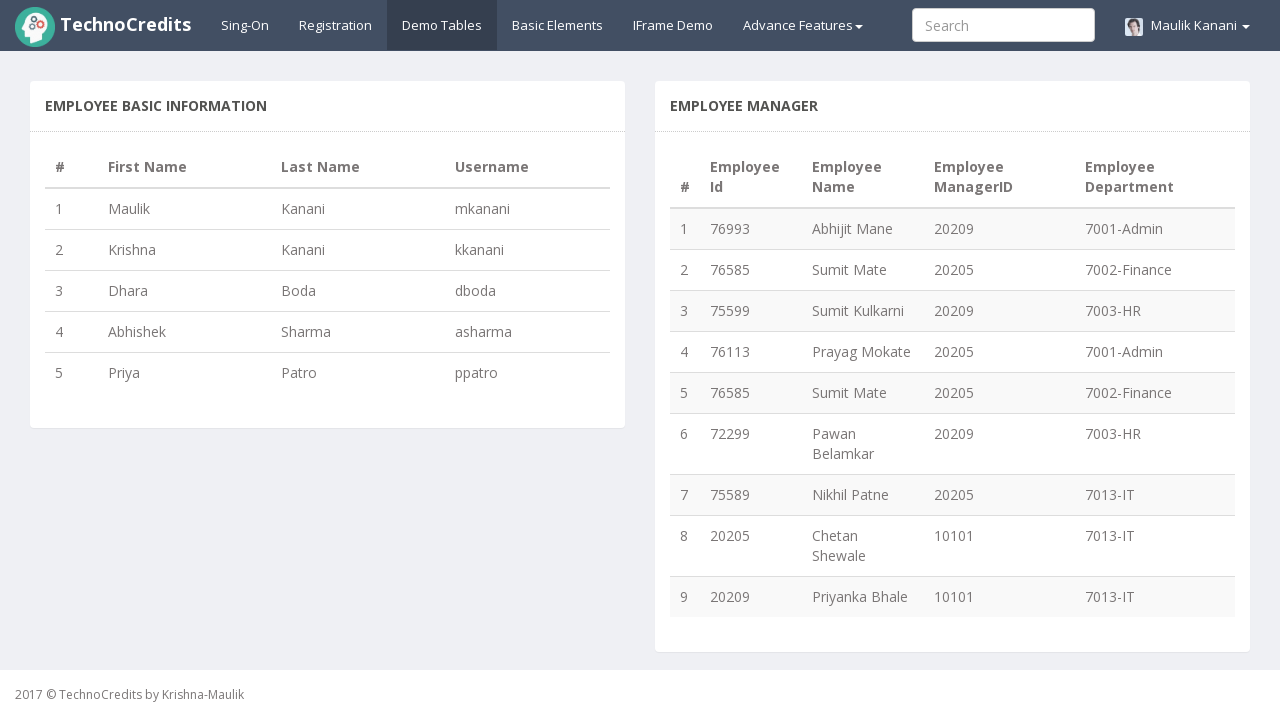

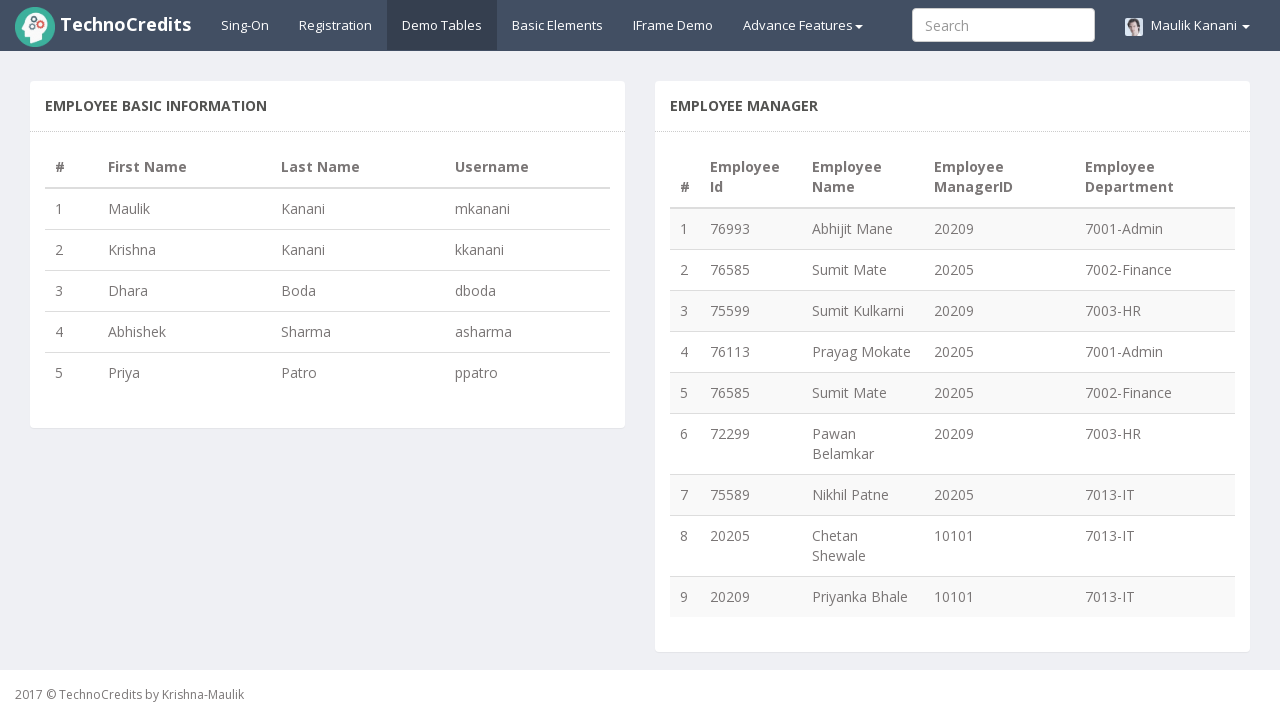